Solves a mathematical captcha by reading a value, calculating the logarithm, filling the answer, selecting checkboxes and radio buttons, then submitting the form

Starting URL: http://suninjuly.github.io/math.html

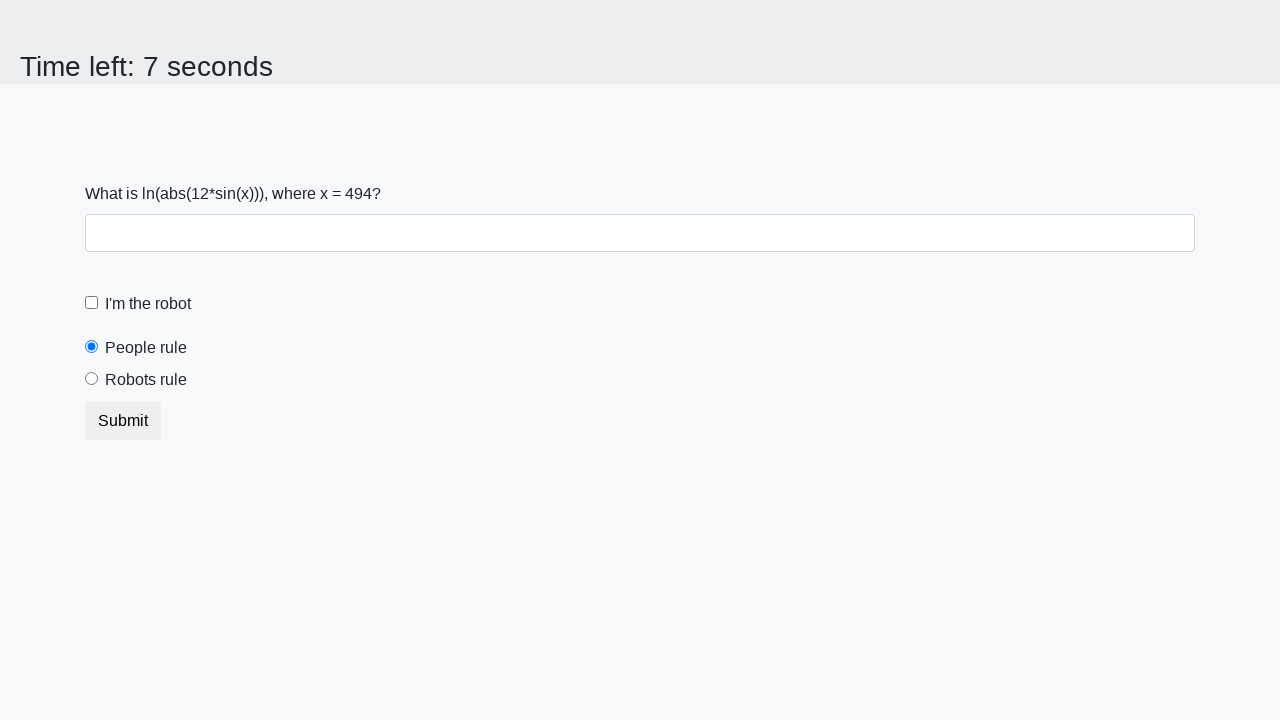

Located the input value element on the page
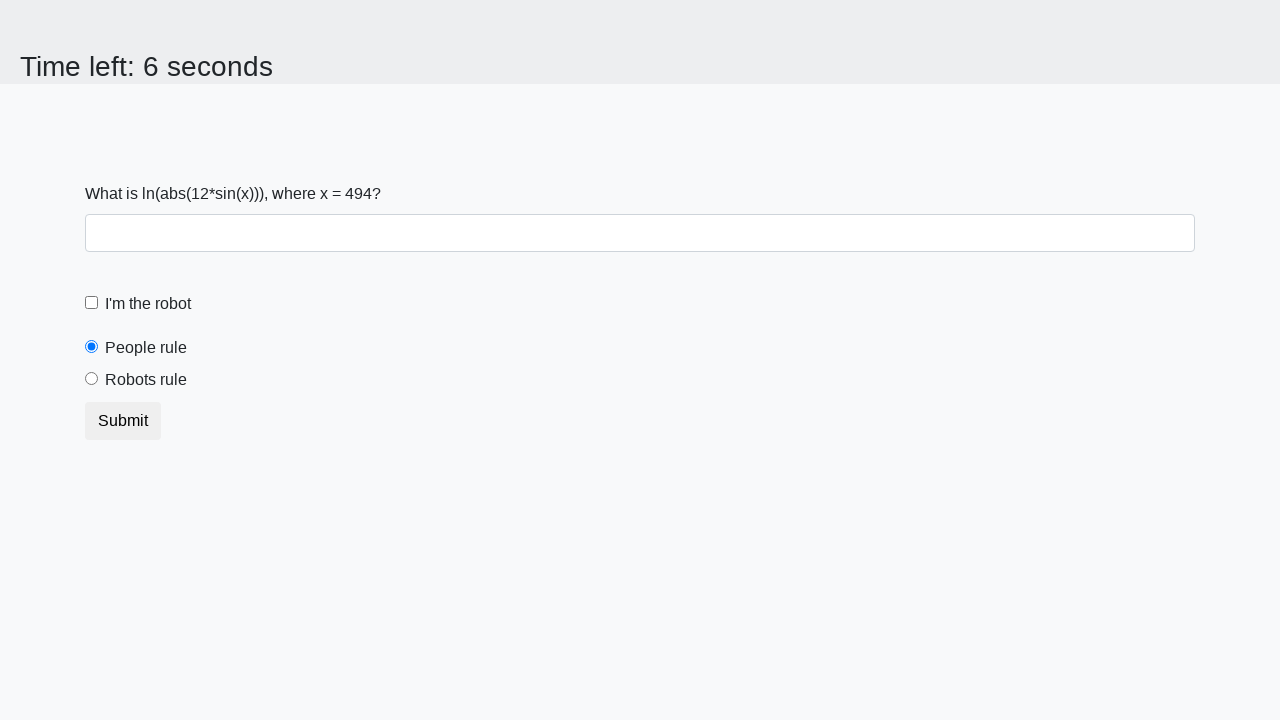

Read the mathematical value from the captcha element
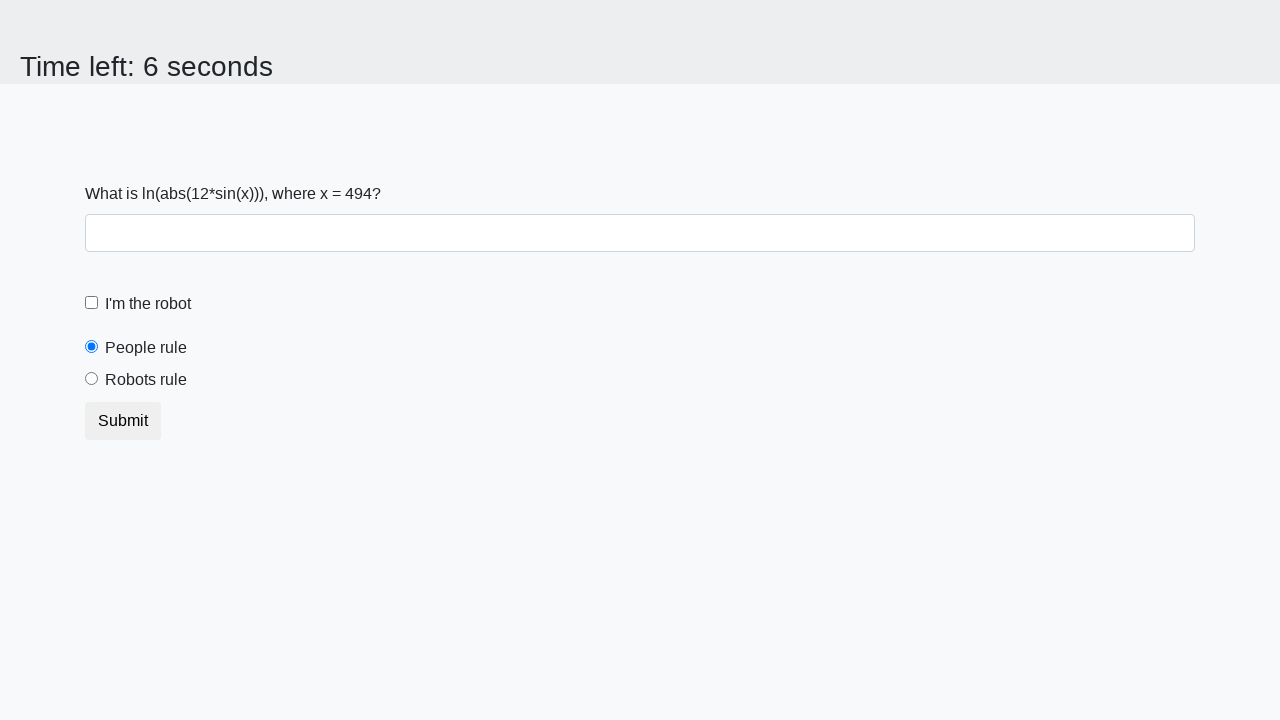

Calculated logarithm of the captcha value: 2.1226472467032207
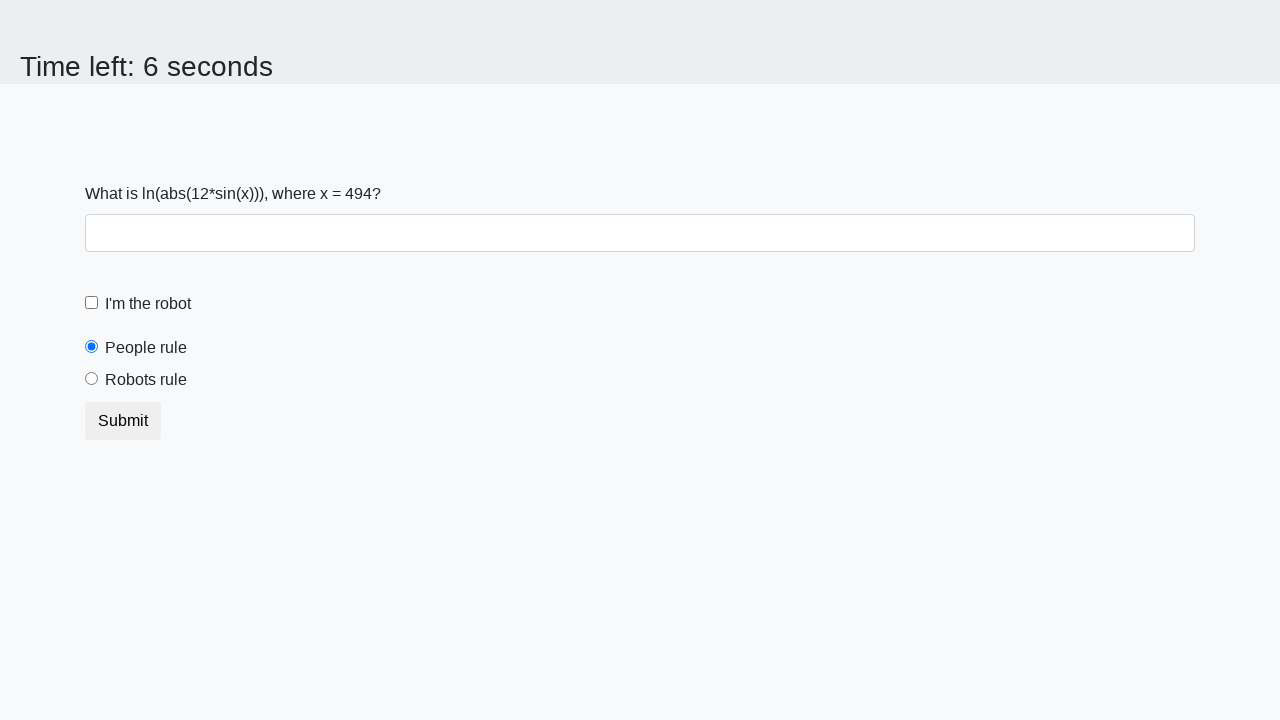

Filled the answer field with the calculated logarithm on #answer
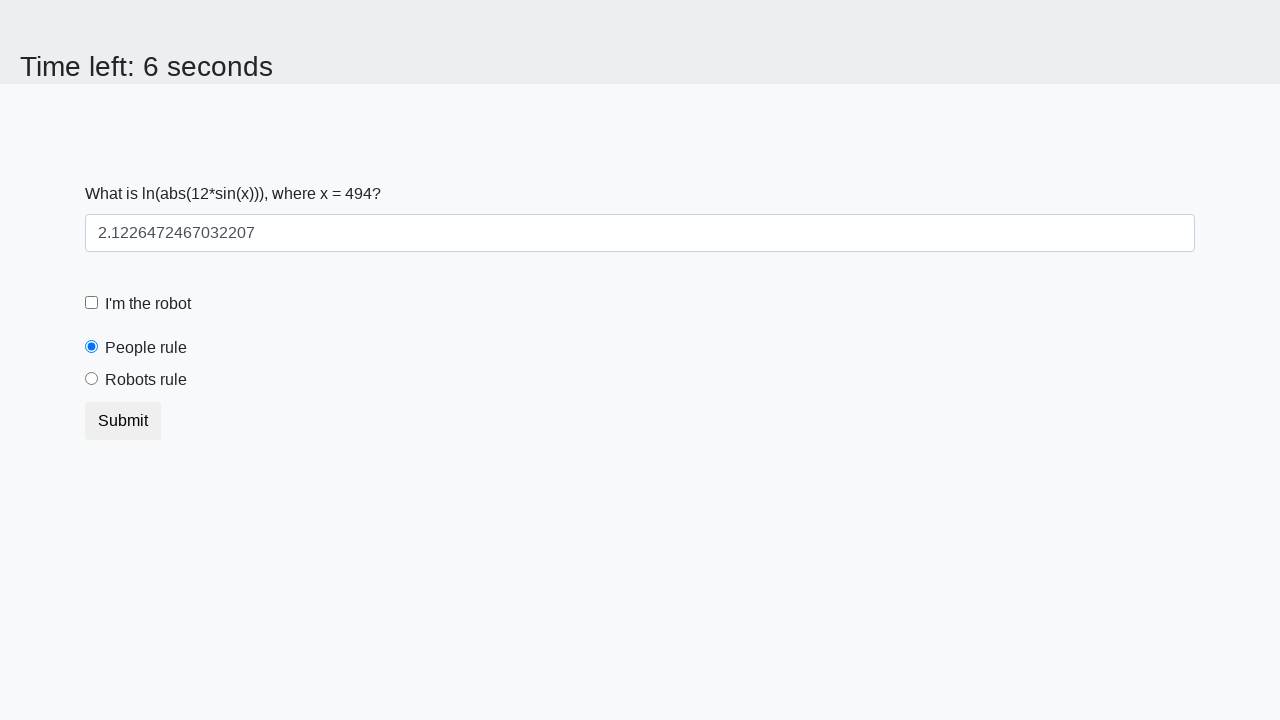

Checked the 'I'm not a robot' checkbox at (92, 303) on #robotCheckbox
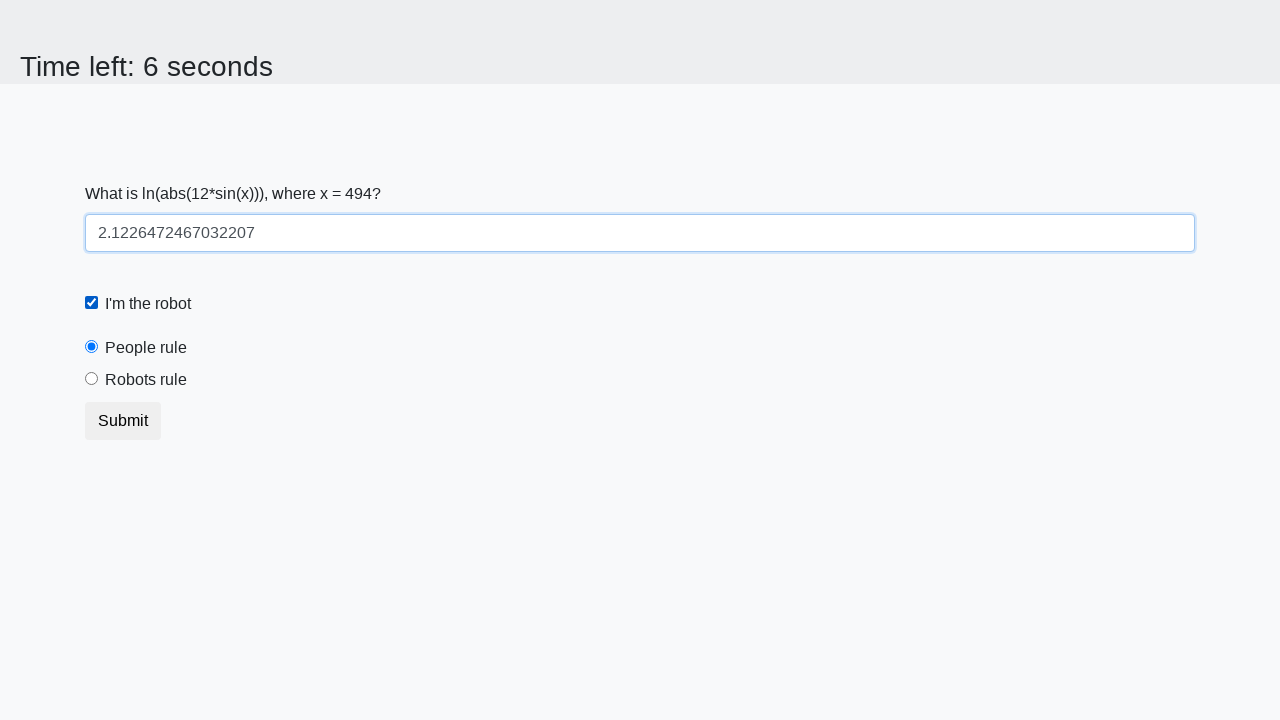

Selected the robots rule radio button at (92, 379) on #robotsRule
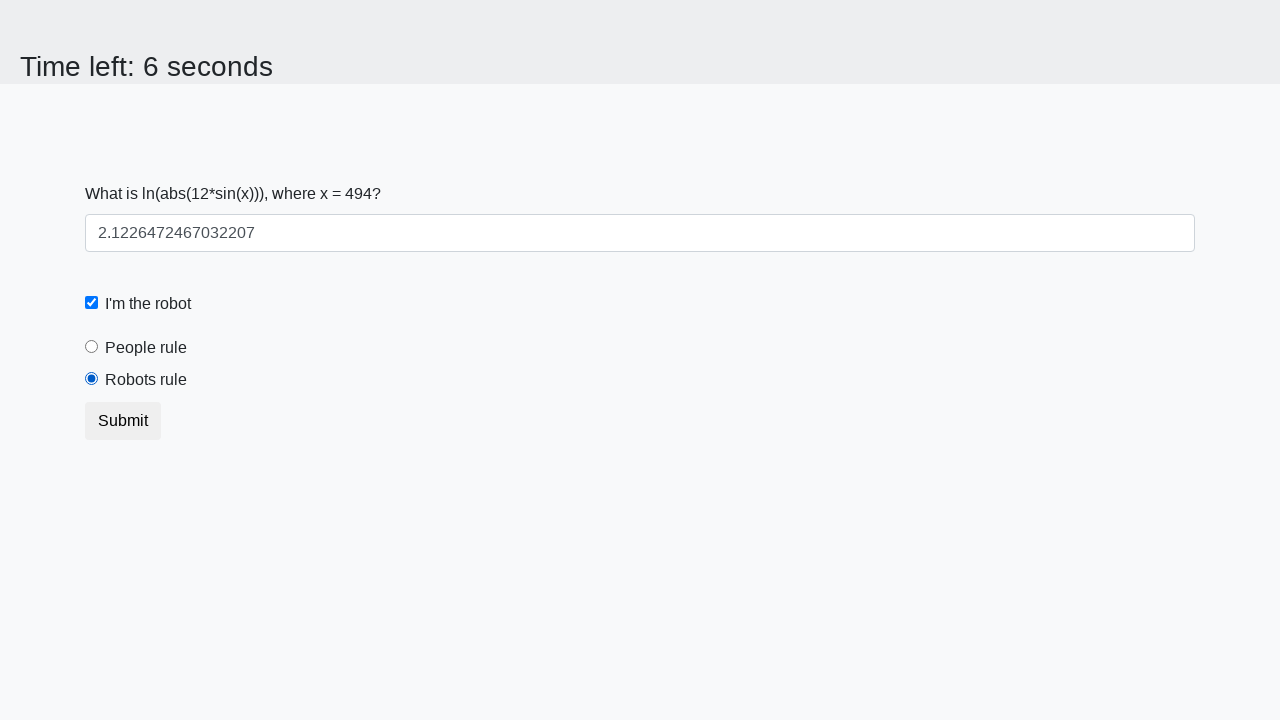

Clicked the submit button to submit the form at (123, 421) on .btn
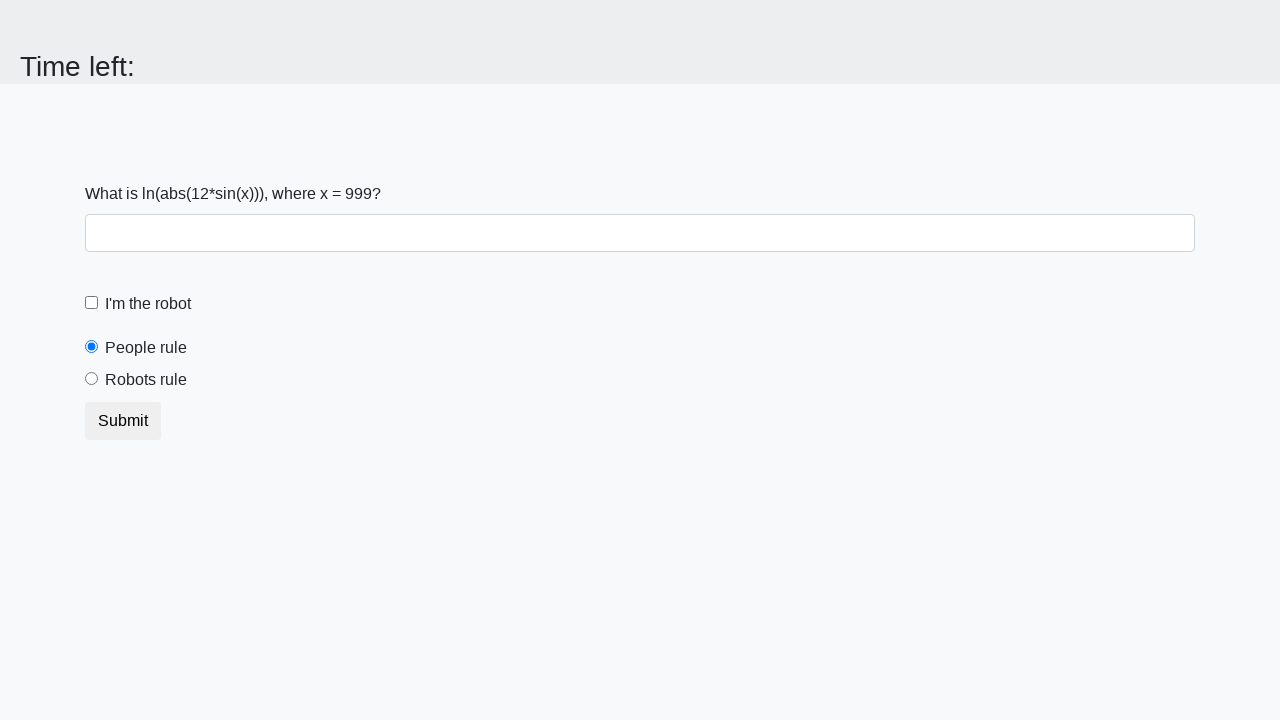

Waited for form submission result to display
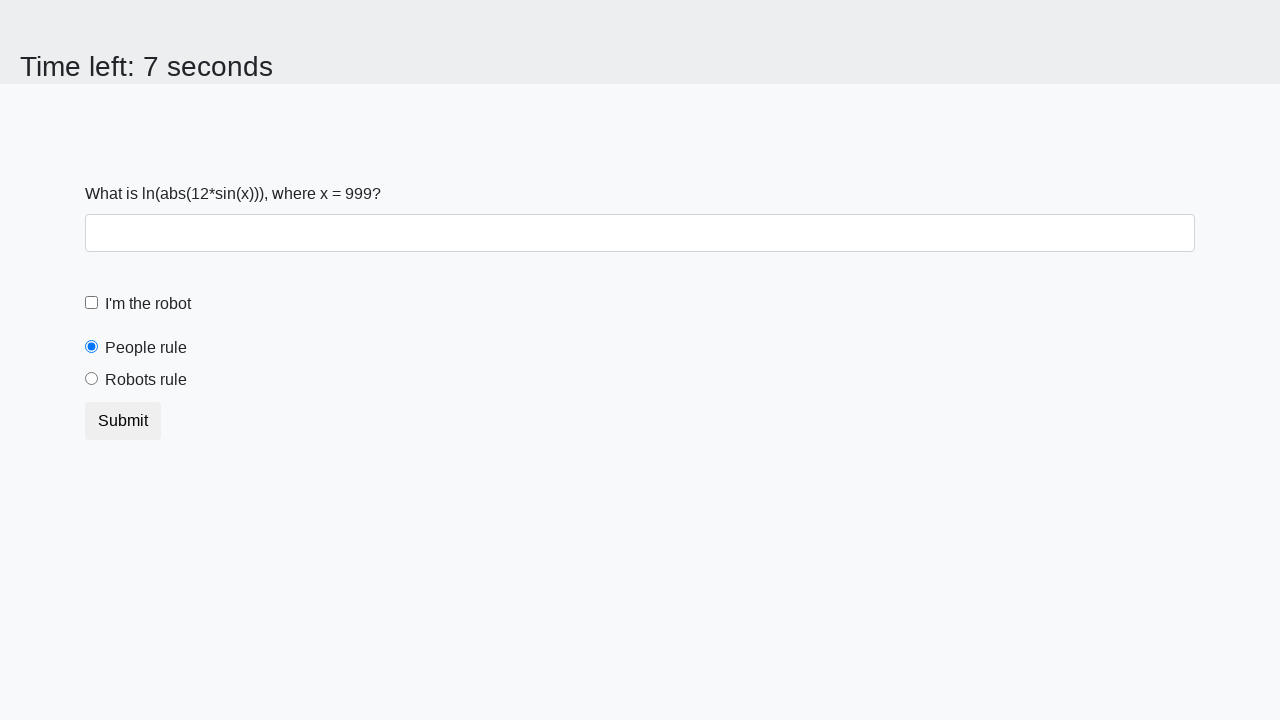

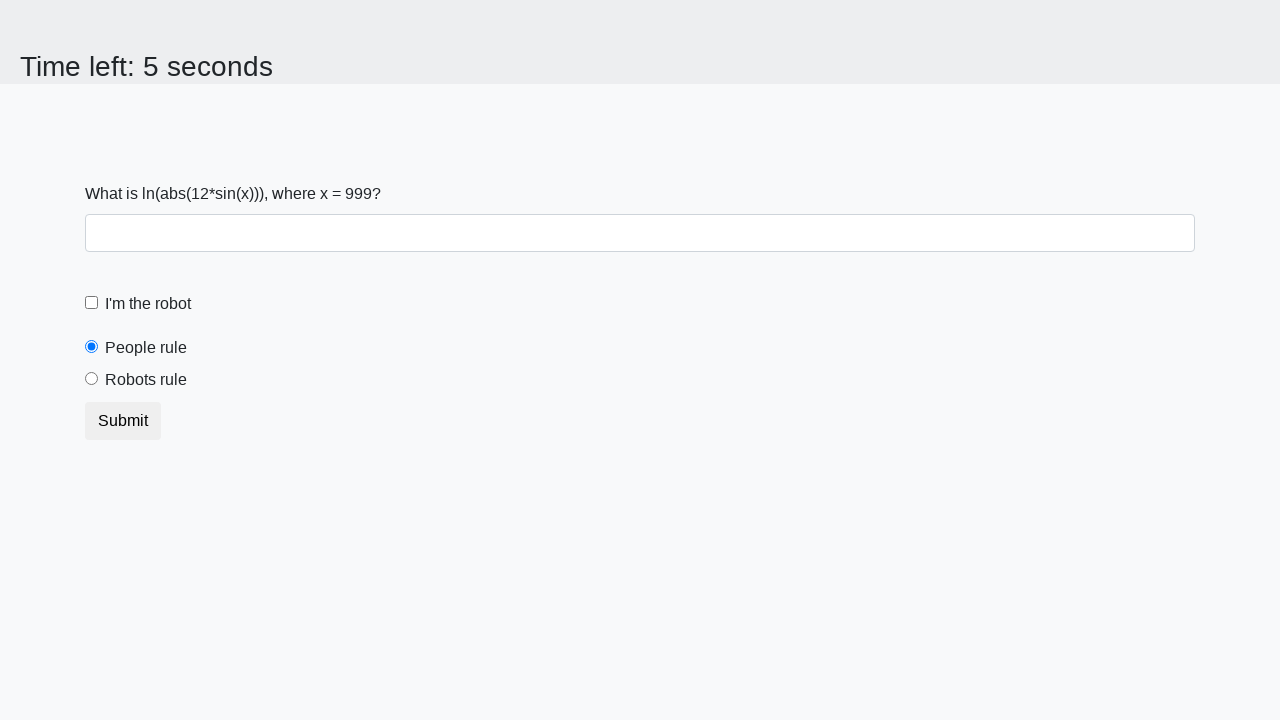